Tests a registration form by filling in first name, last name, address, email, phone number, and password fields on a demo automation practice site.

Starting URL: http://demo.automationtesting.in/Register.html

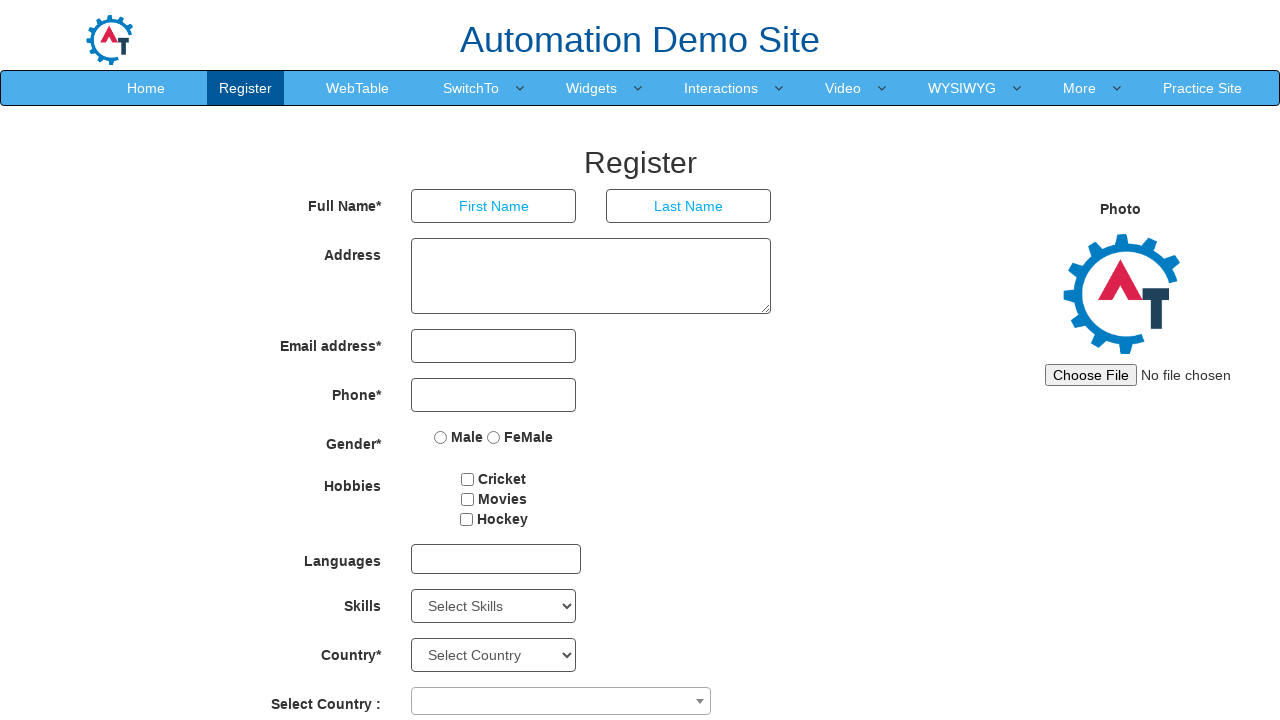

Filled first name field with 'Marcus' on //*[@id='basicBootstrapForm']/div[1]/div[1]/input
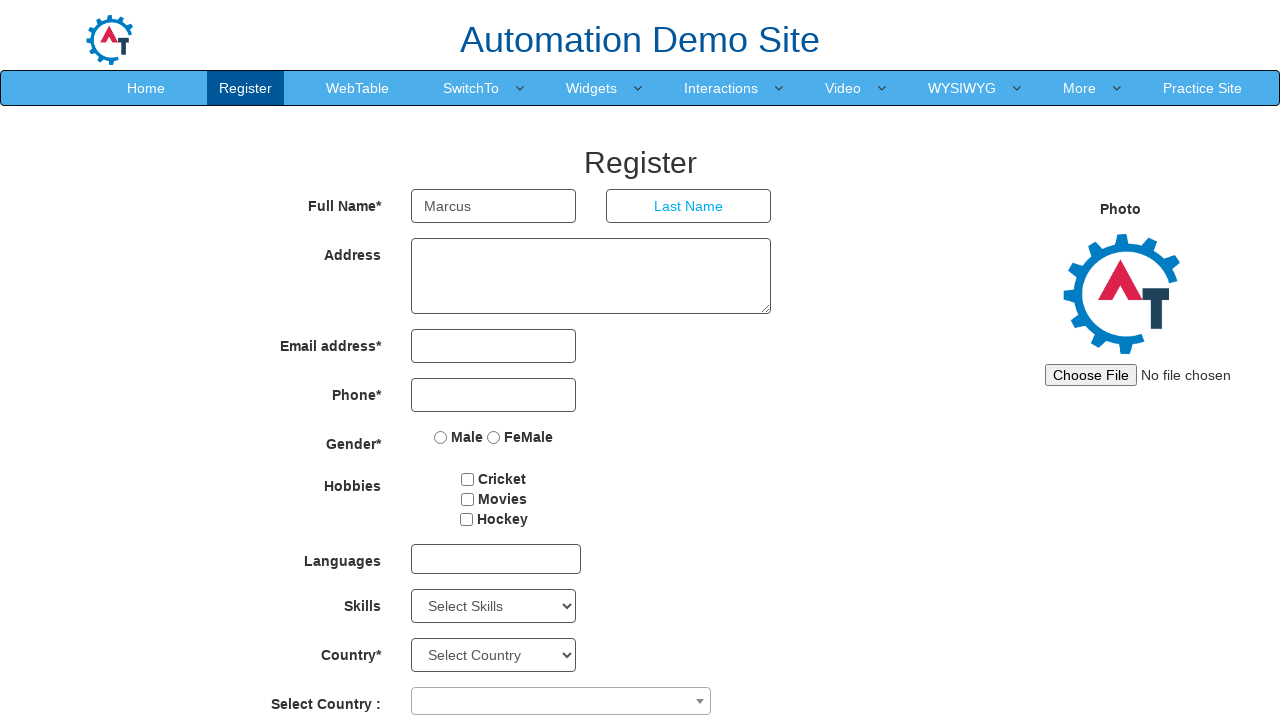

Filled last name field with 'Johnson' on //*[@id='basicBootstrapForm']/div[1]/div[2]/input
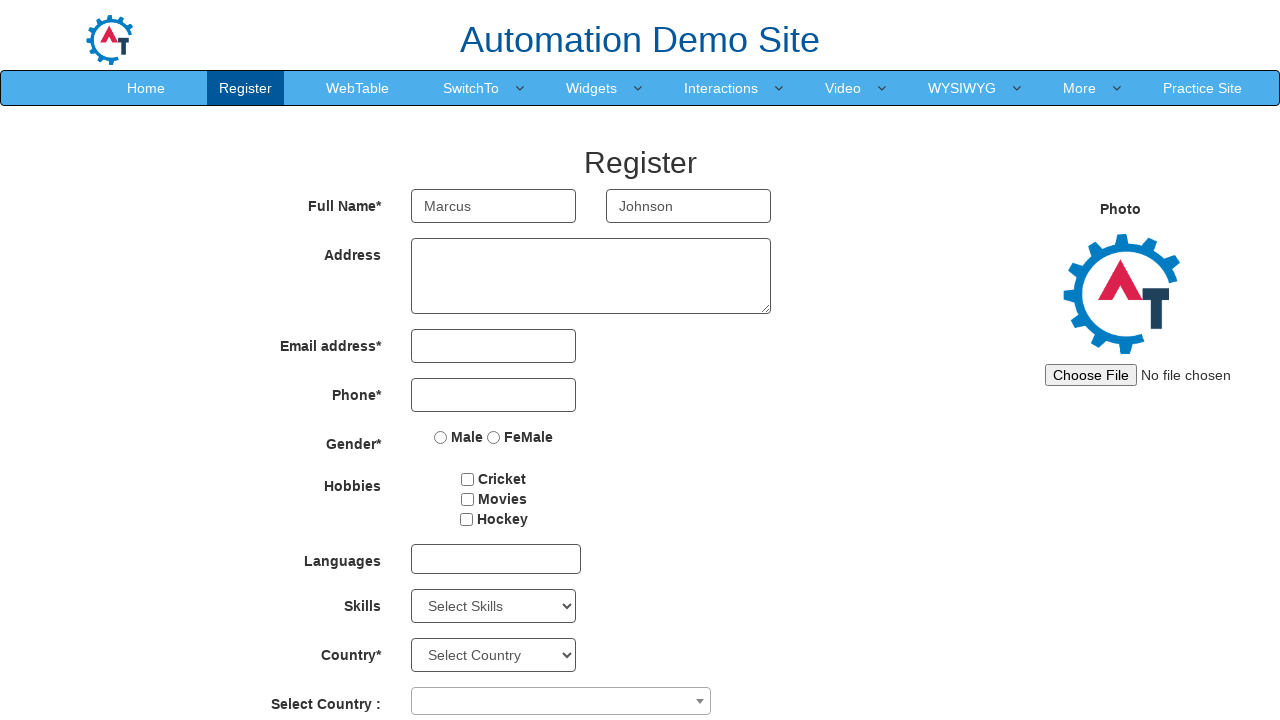

Filled address field with 'Springfield' on //*[@id='basicBootstrapForm']/div[2]/div/textarea
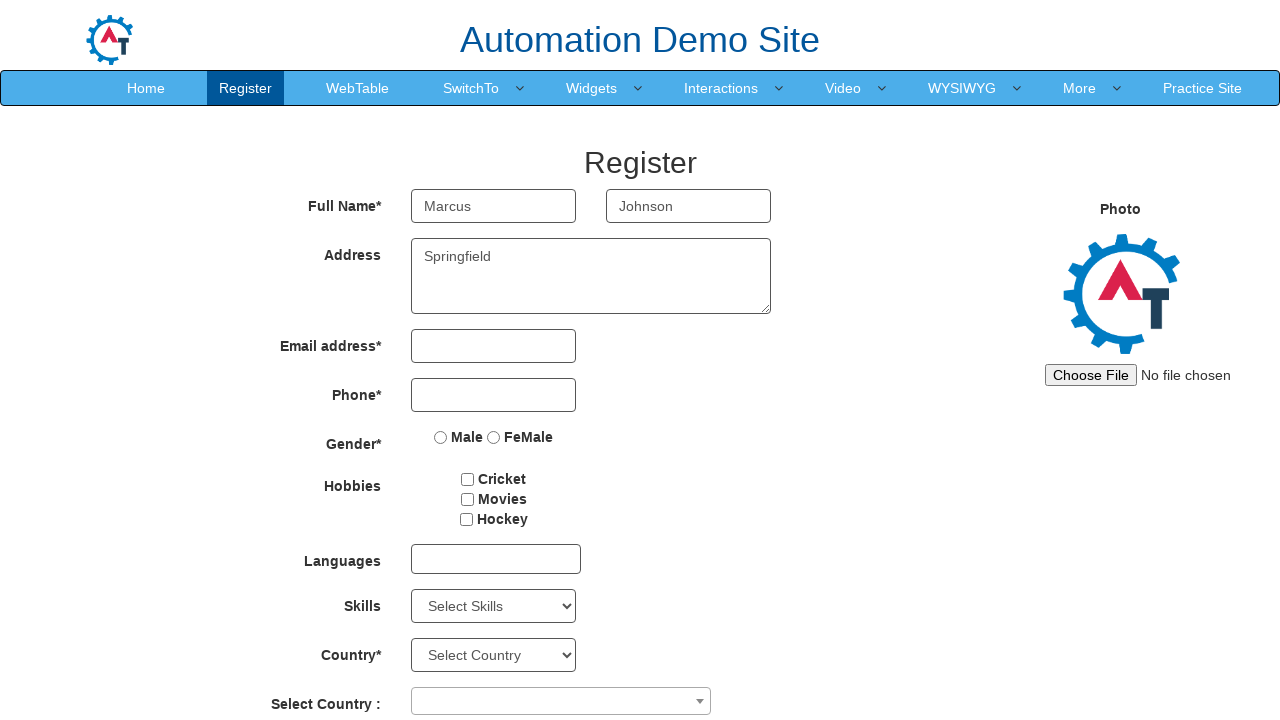

Filled email field with 'marcus.johnson@example.com' on //*[@id='eid']/input
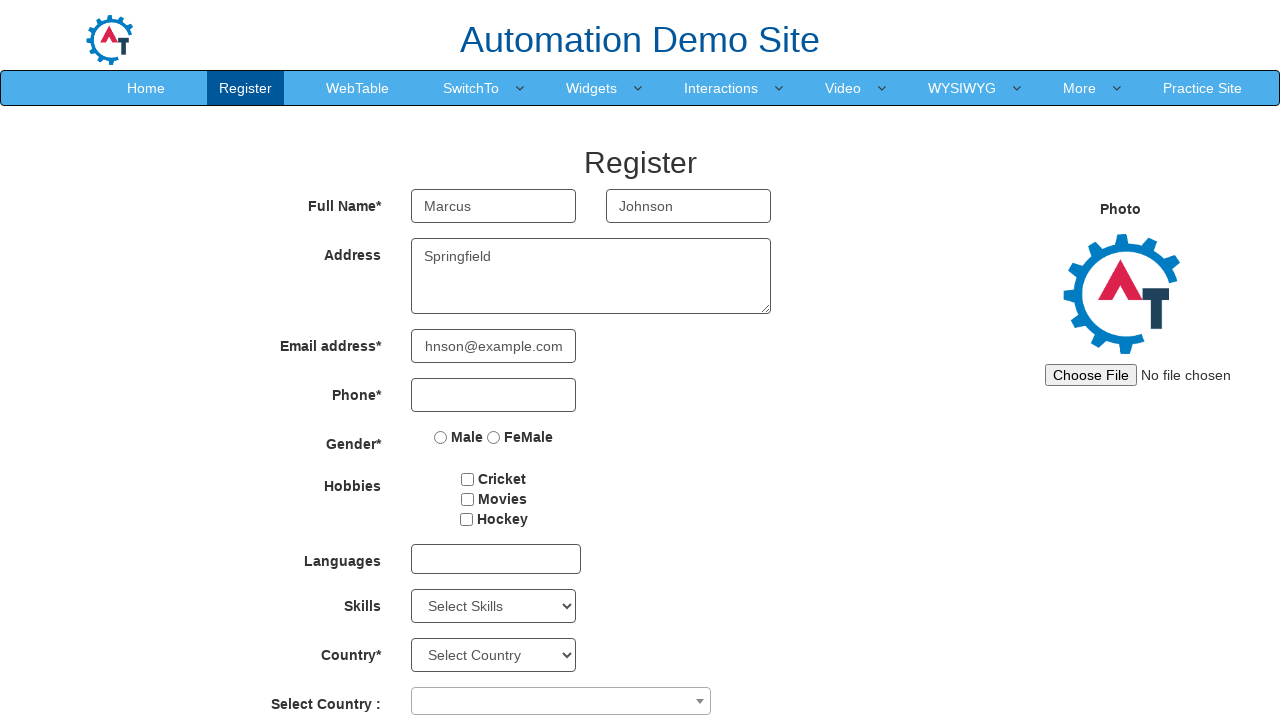

Filled phone number field with '5551234567' on //*[@id='basicBootstrapForm']/div[4]/div/input
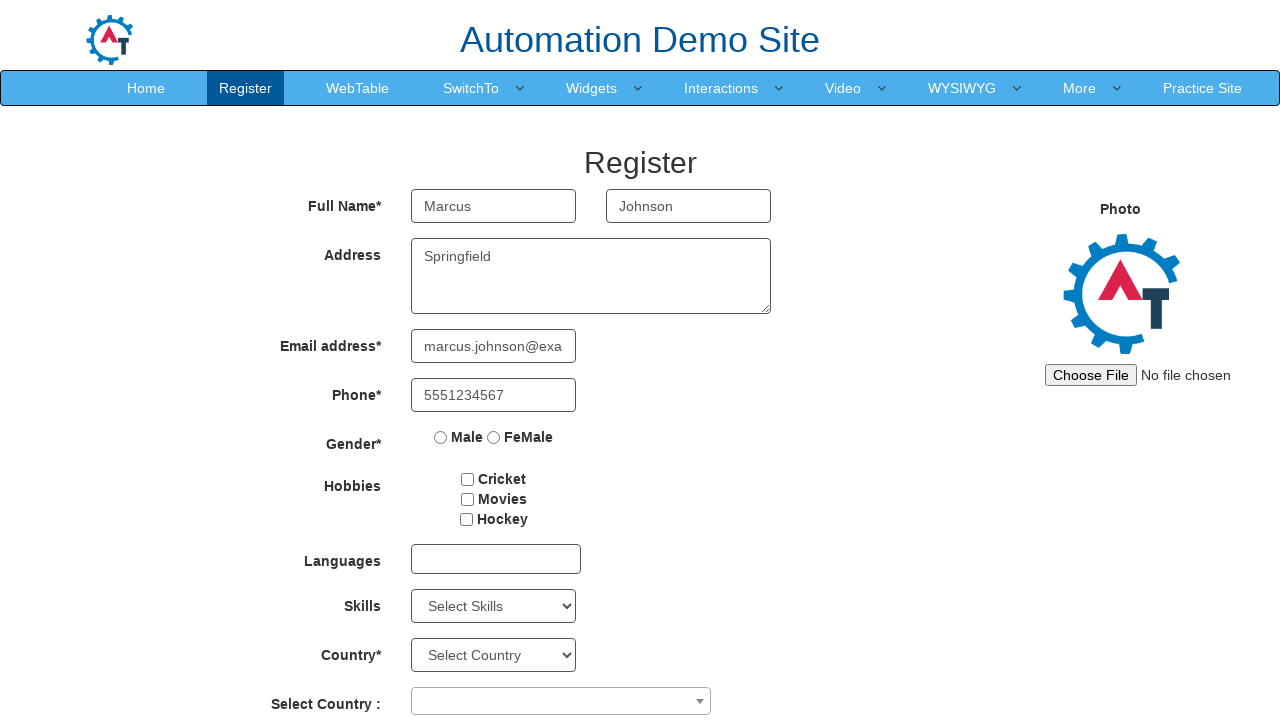

Filled password field with 'SecurePass123' on #firstpassword
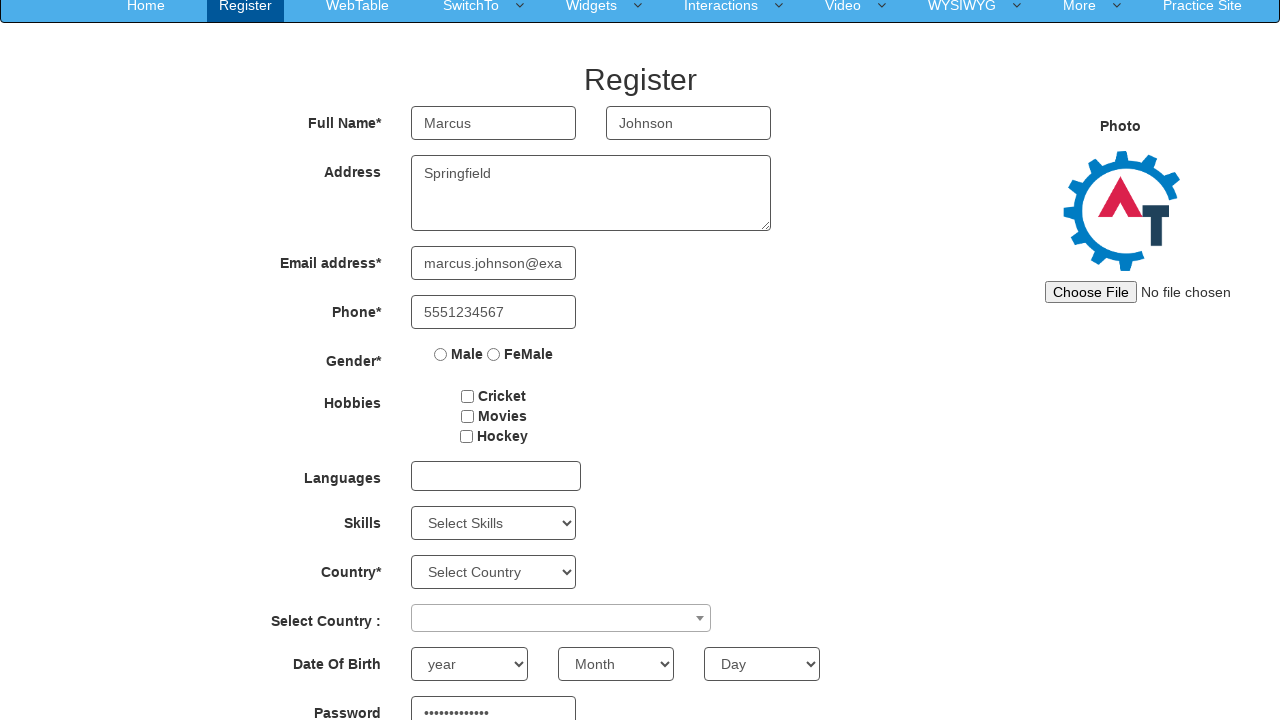

Filled confirm password field with 'SecurePass123' on #secondpassword
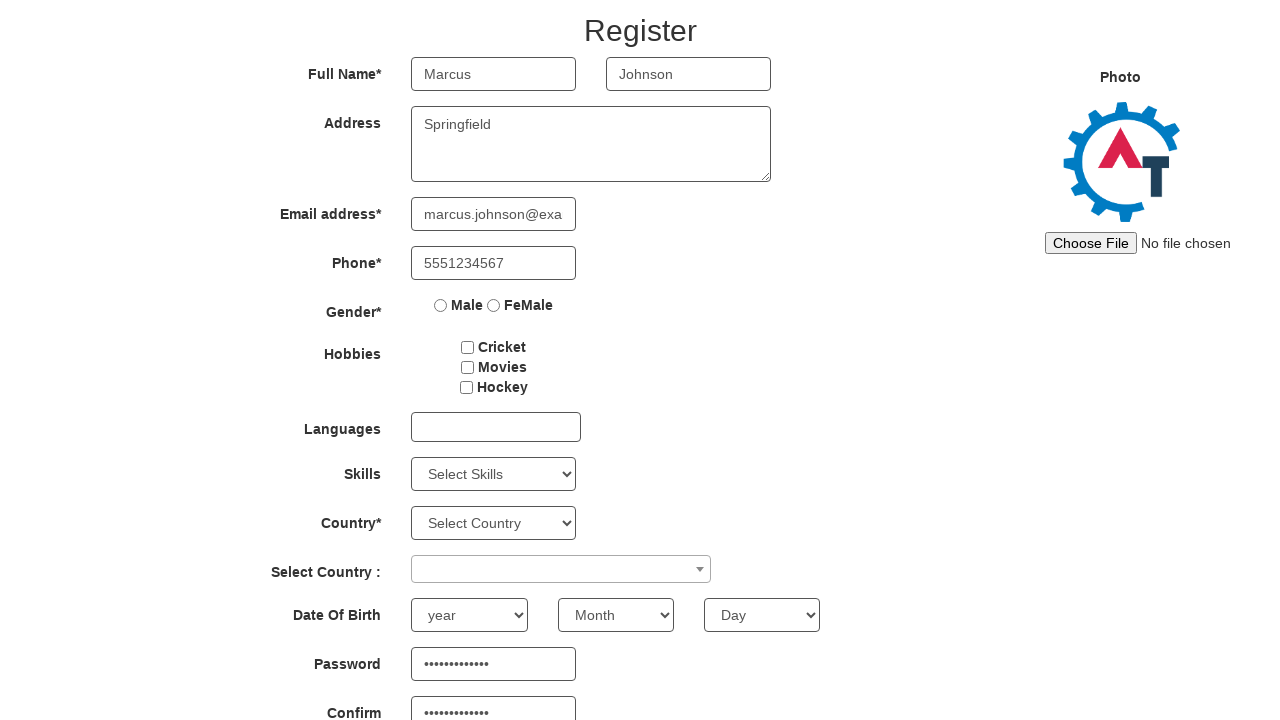

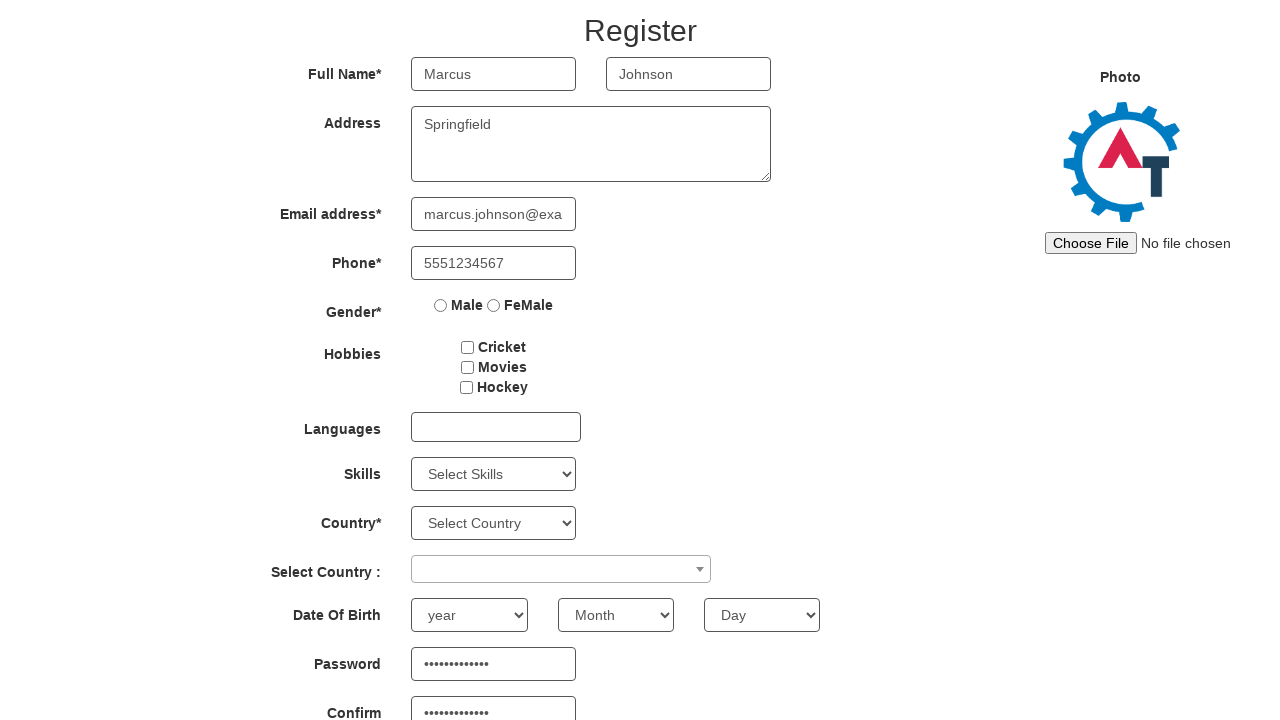